Tests a registration form by filling all required text fields and submitting the form to verify successful registration

Starting URL: https://suninjuly.github.io/registration1.html

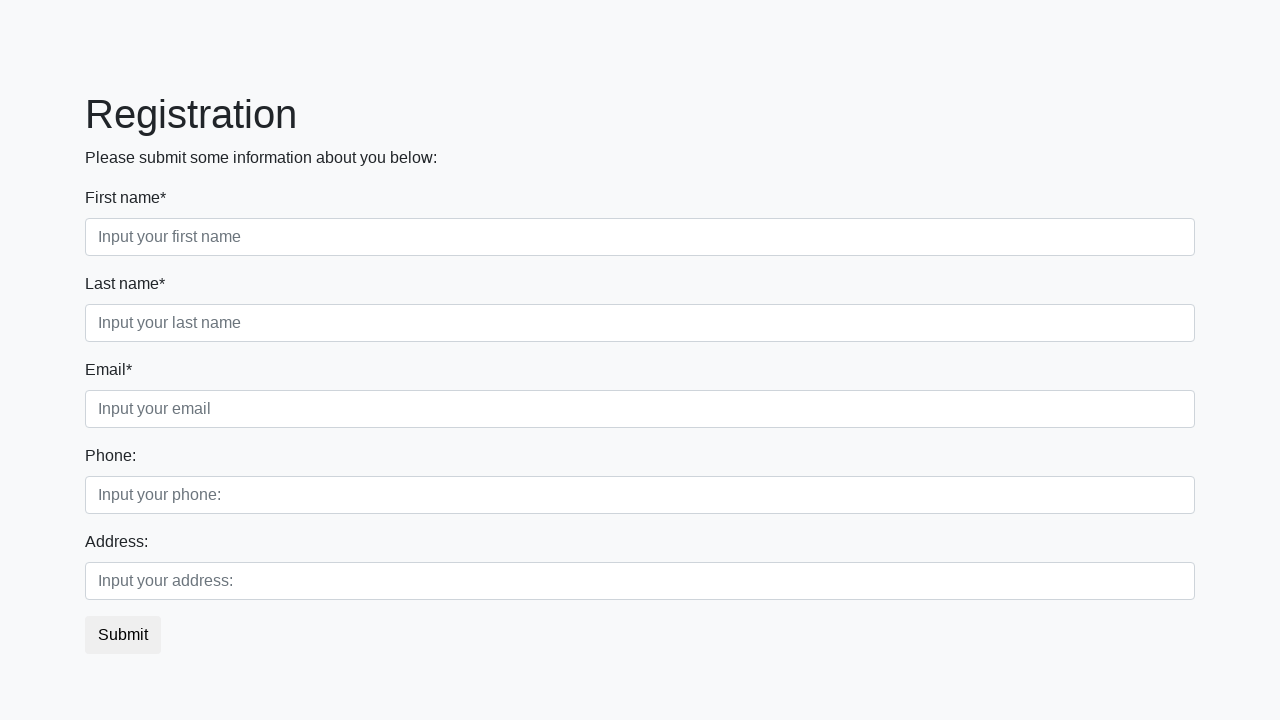

Filled a required text input field with 'Test text' on input[type="text"][required] >> nth=0
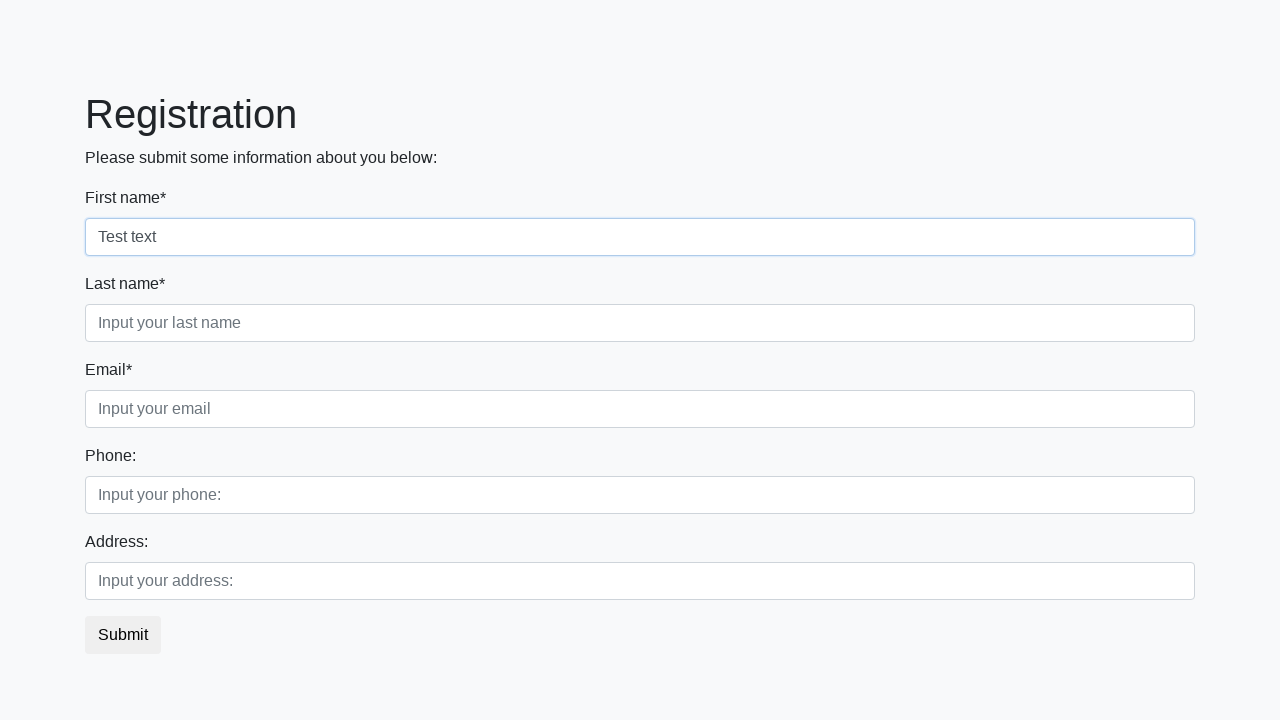

Filled a required text input field with 'Test text' on input[type="text"][required] >> nth=1
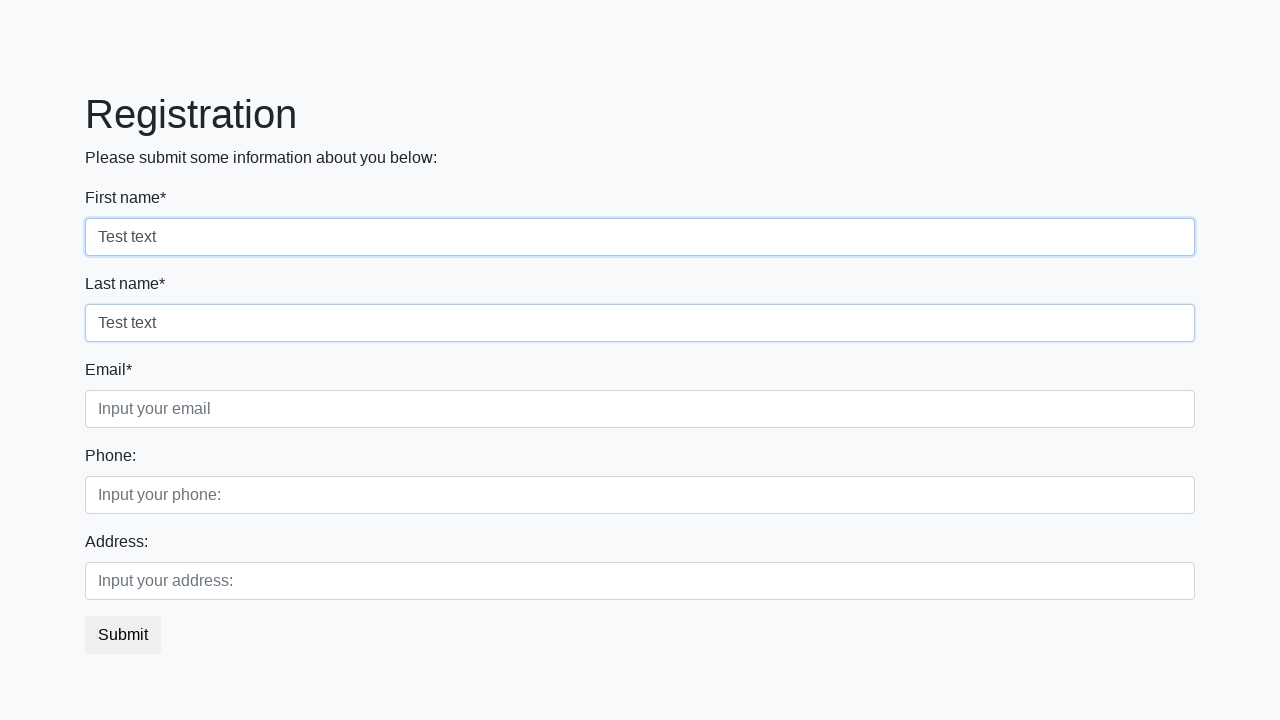

Filled a required text input field with 'Test text' on input[type="text"][required] >> nth=2
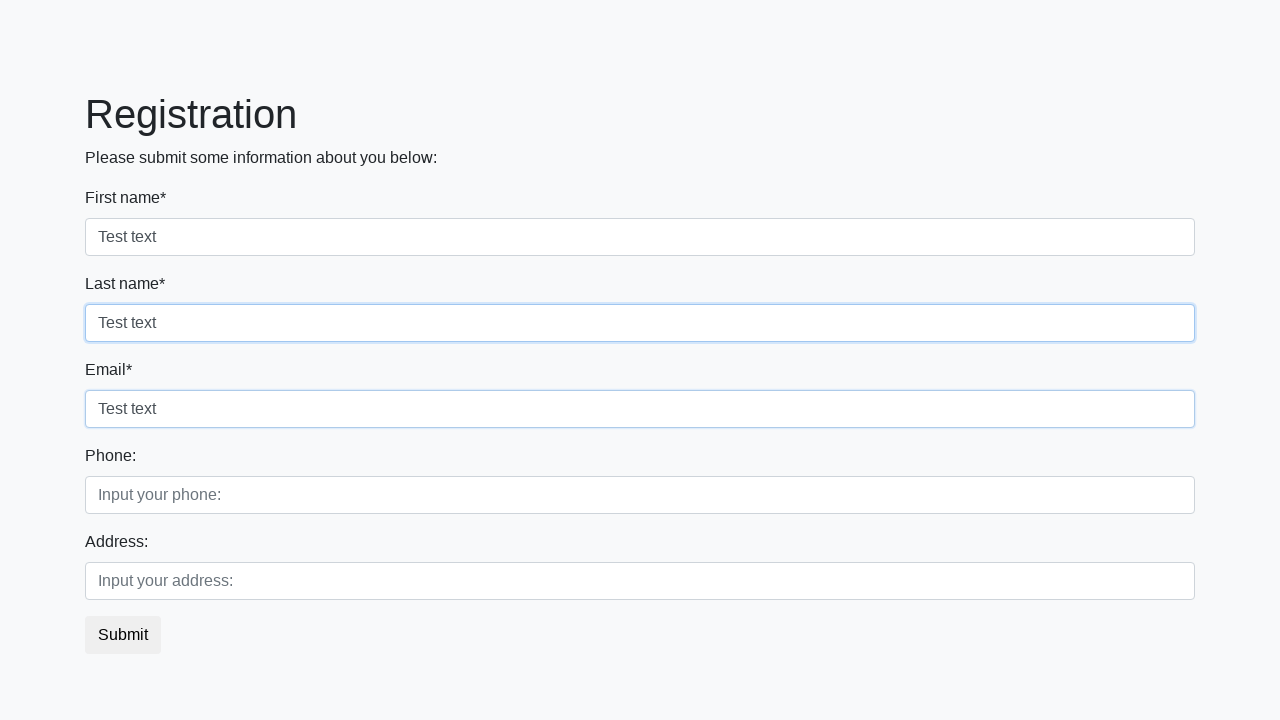

Clicked the submit button to register at (123, 635) on button[type="submit"]
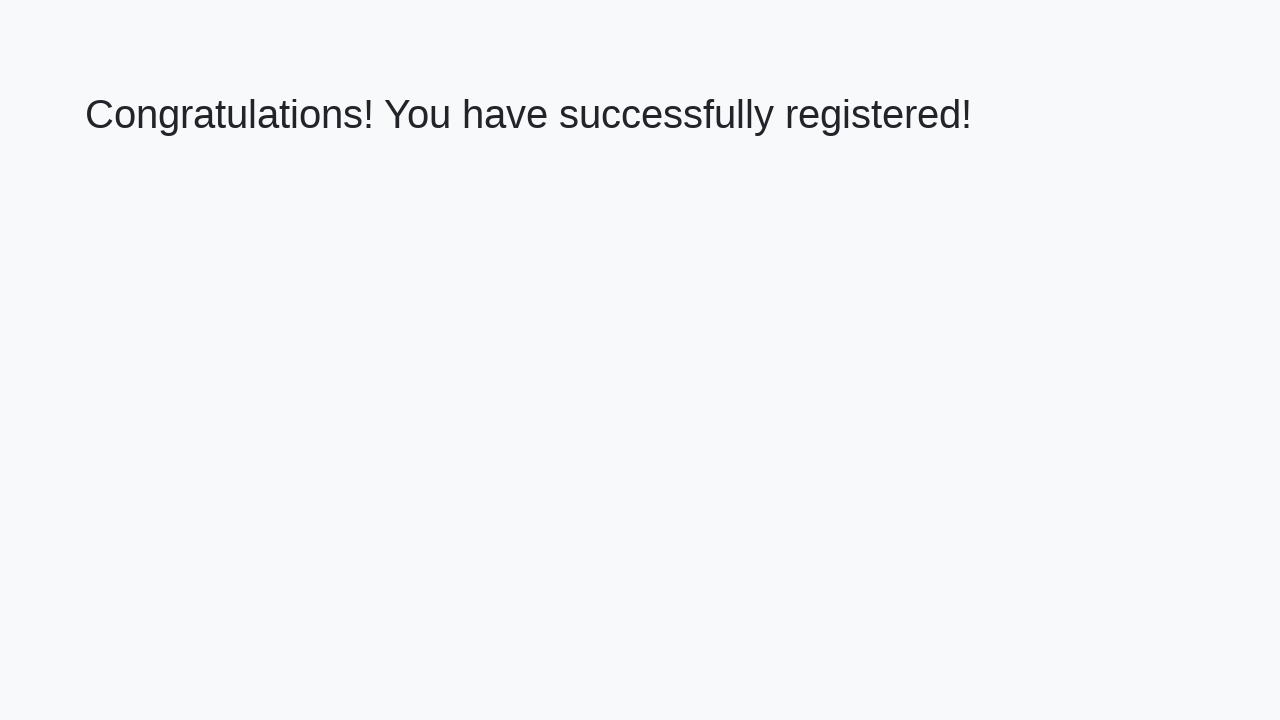

Success message 'Congratulations!' appeared on page
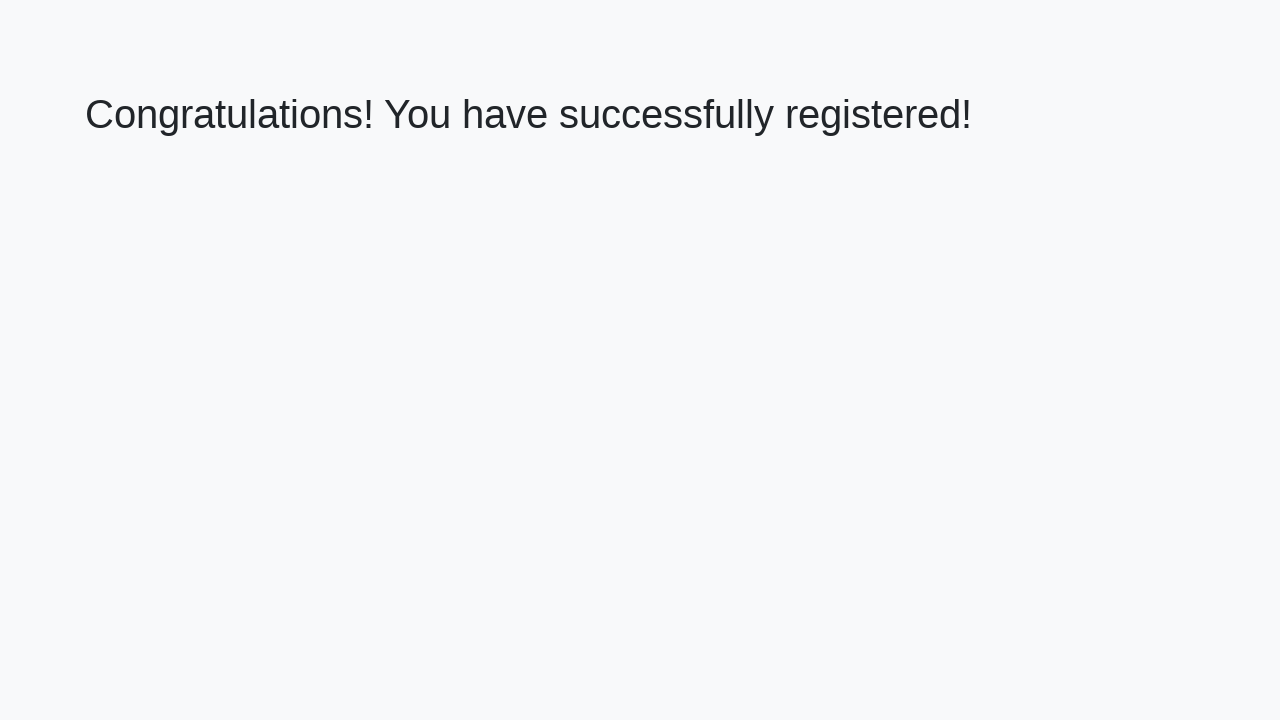

Retrieved success message text content
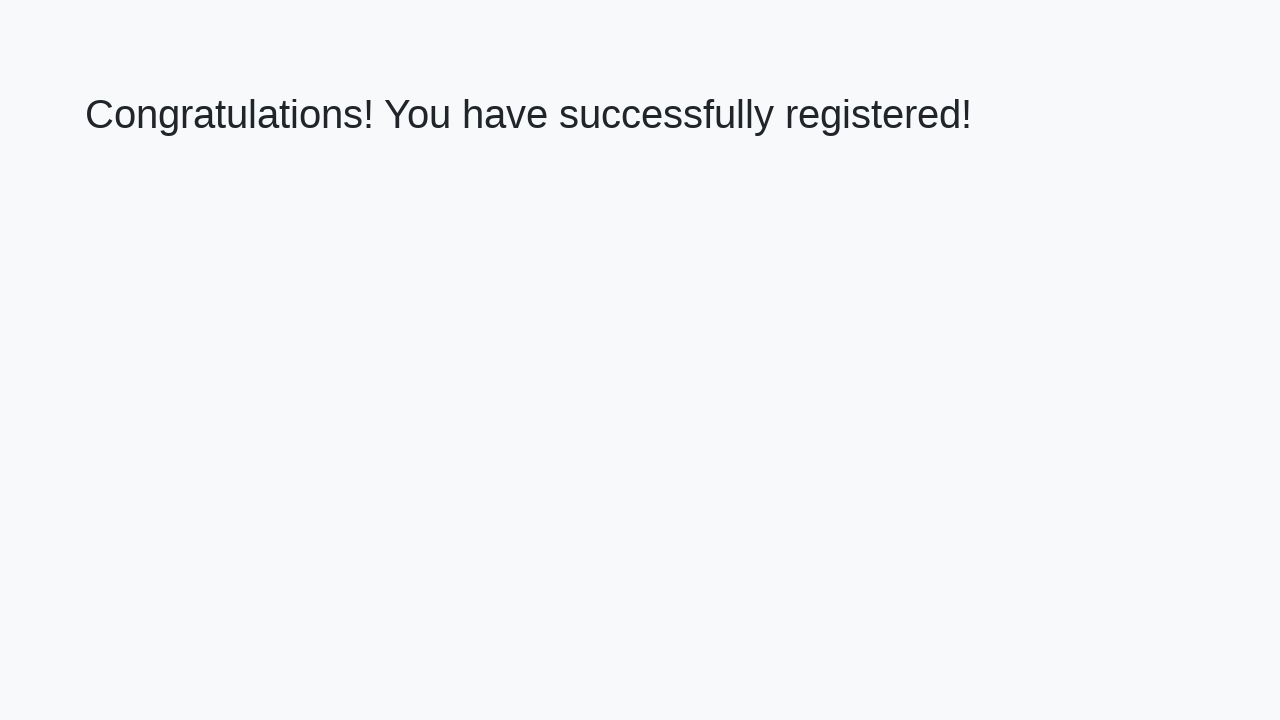

Verified success message matches expected text: 'Congratulations! You have successfully registered!'
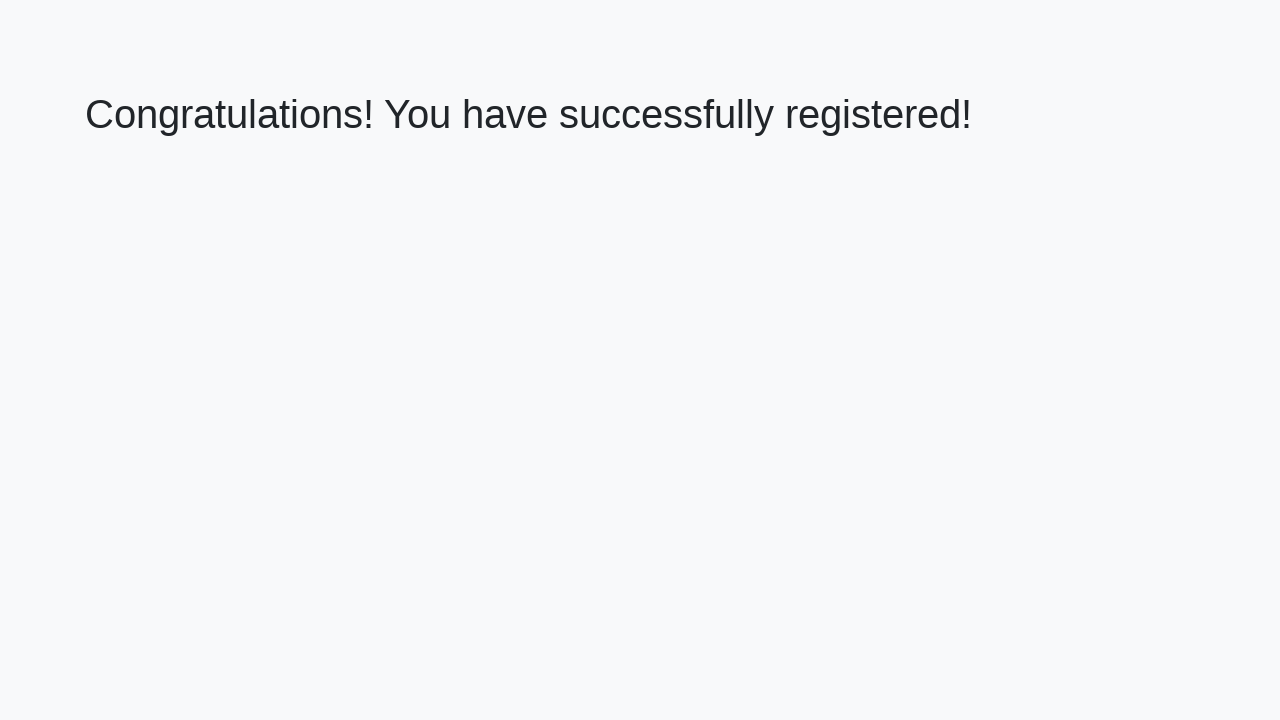

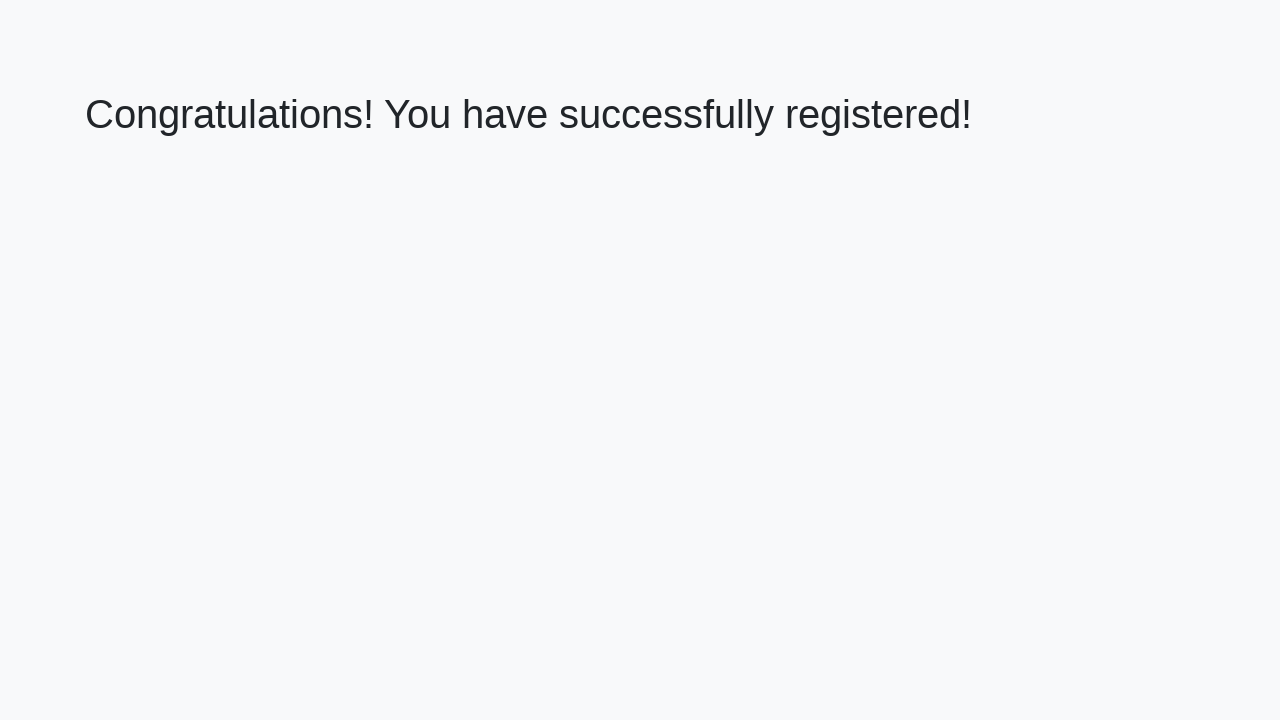